Tests a data types form by filling in various personal information fields (name, address, email, phone, city, country, job, company) while leaving the zip code field empty, then submitting the form.

Starting URL: https://bonigarcia.dev/selenium-webdriver-java/data-types.html

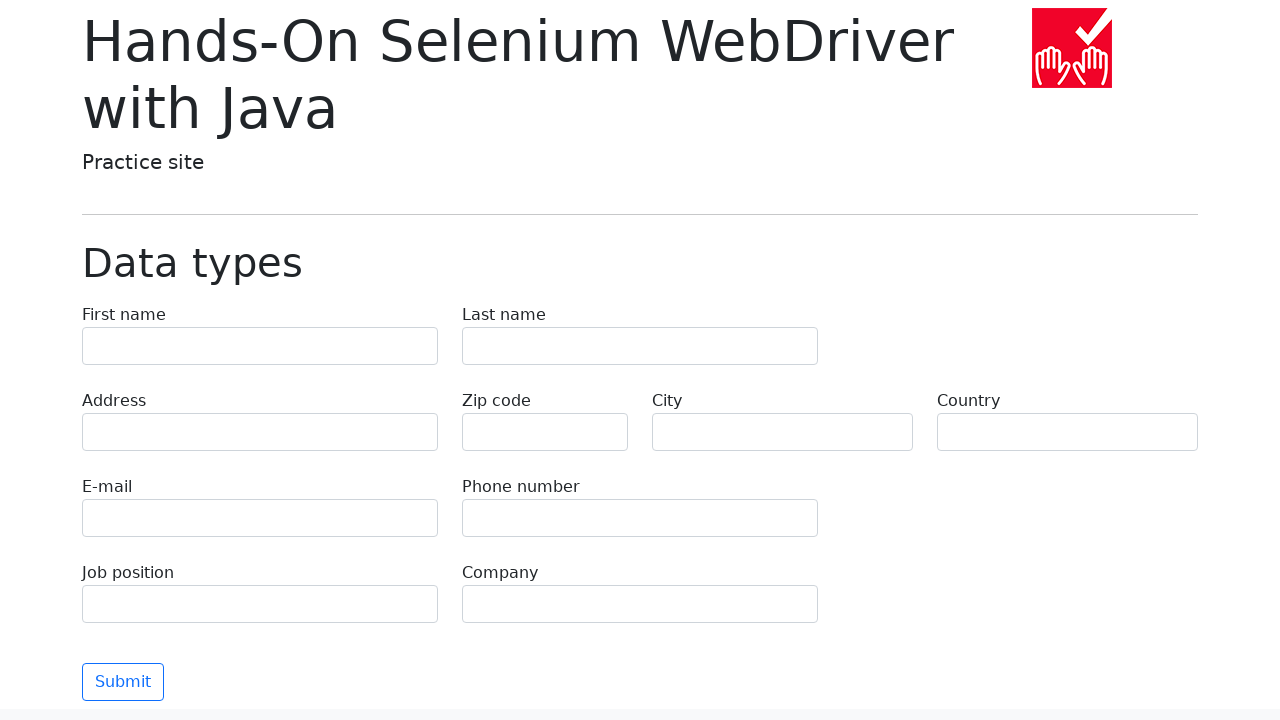

Filled first name field with 'Иван' on input[name='first-name']
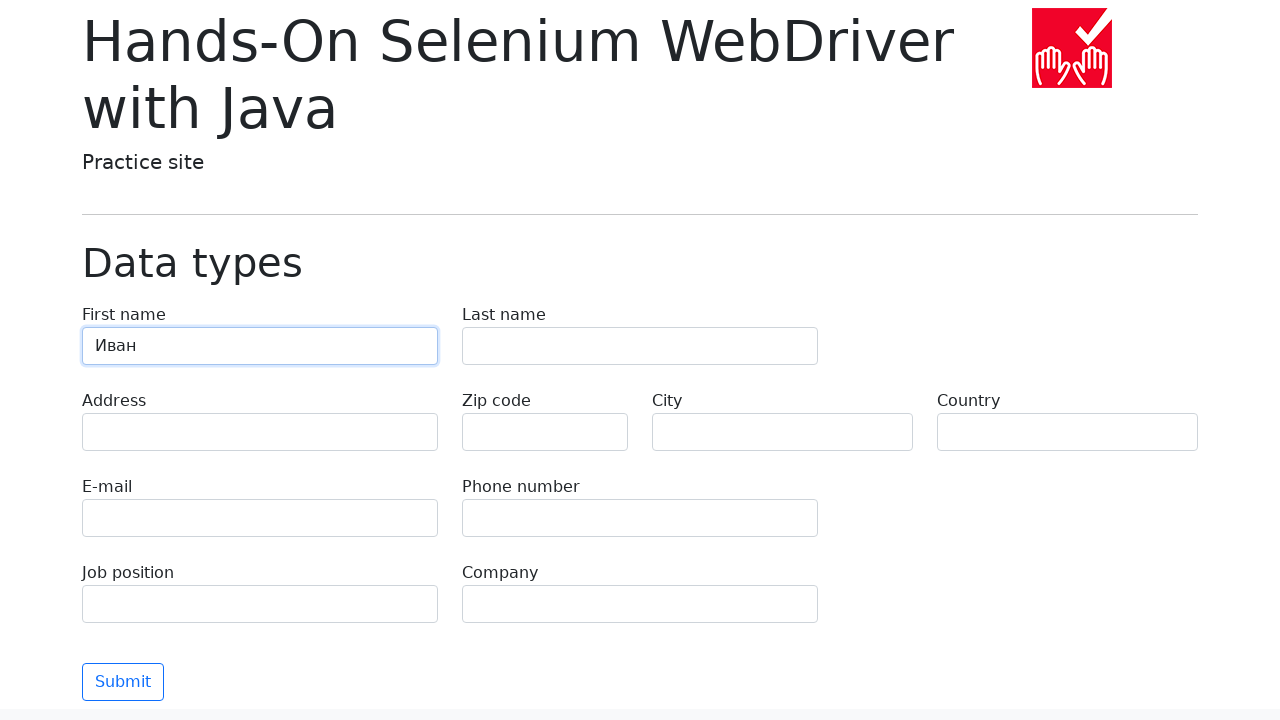

Filled last name field with 'Петров' on input[name='last-name']
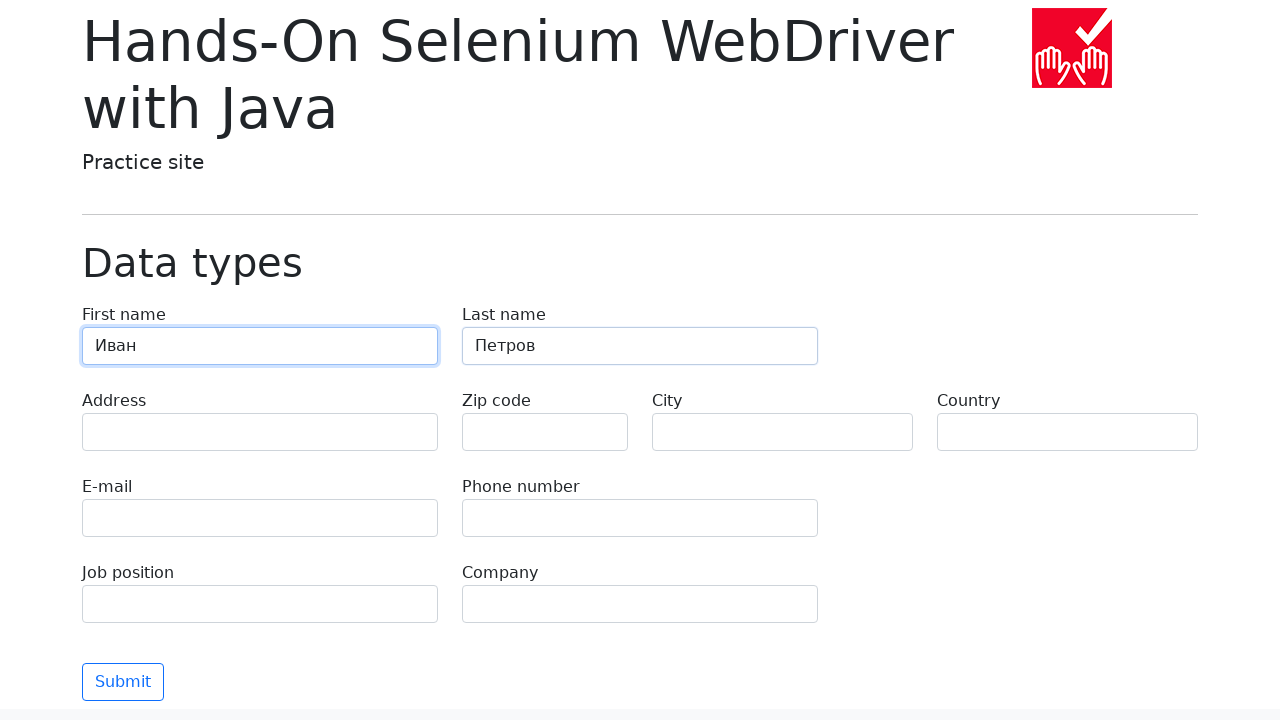

Filled address field with 'Ленина, 55-3' on input[name='address']
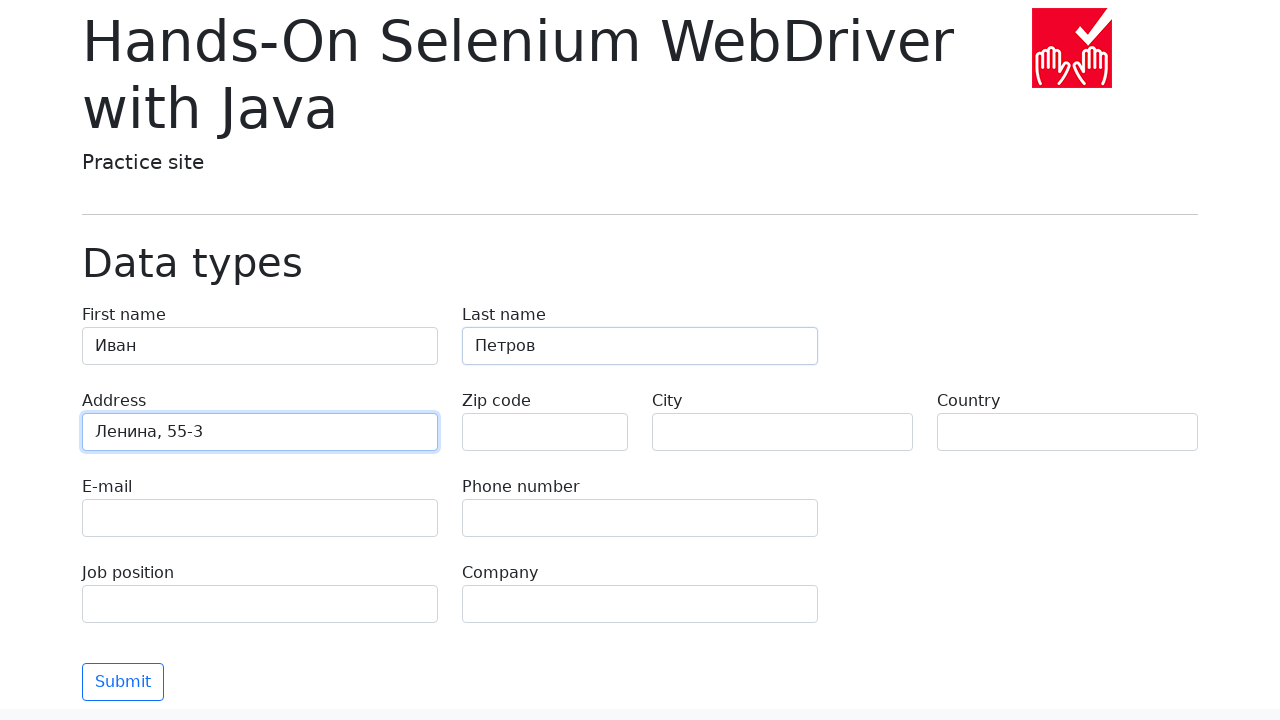

Filled email field with 'test@skypro.com' on input[name='e-mail']
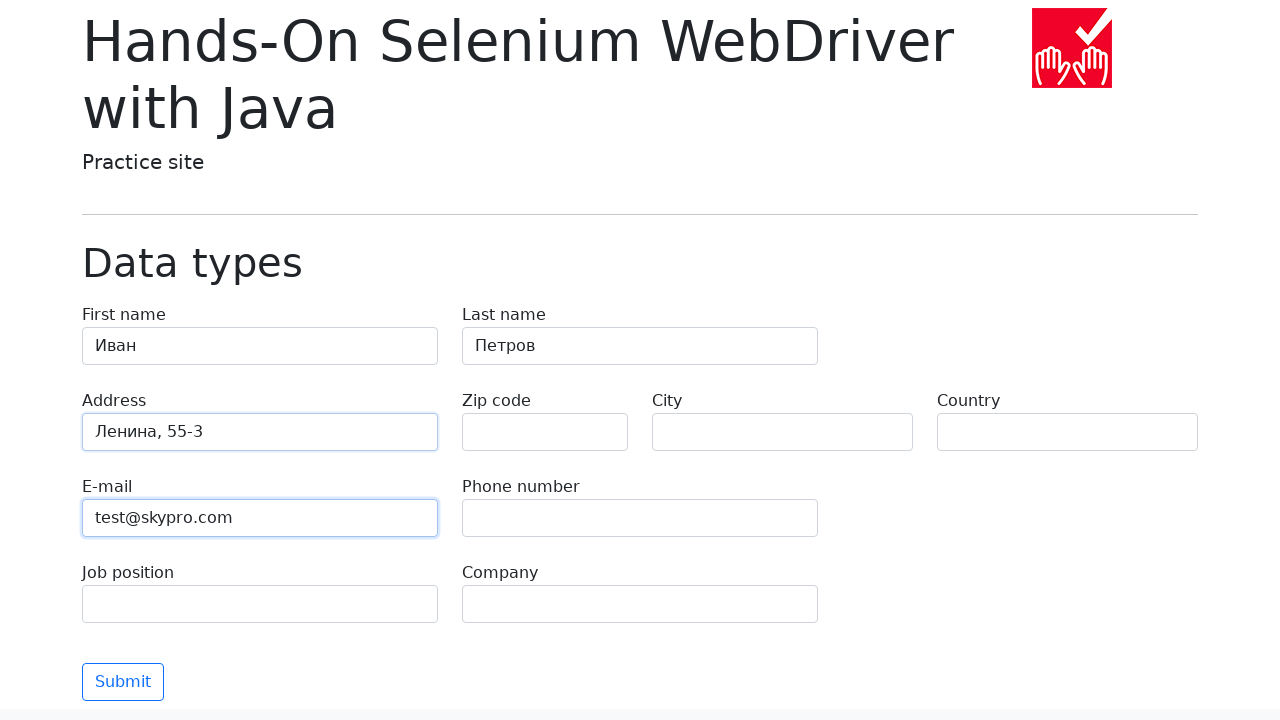

Filled phone field with '+7985899998787' on input[name='phone']
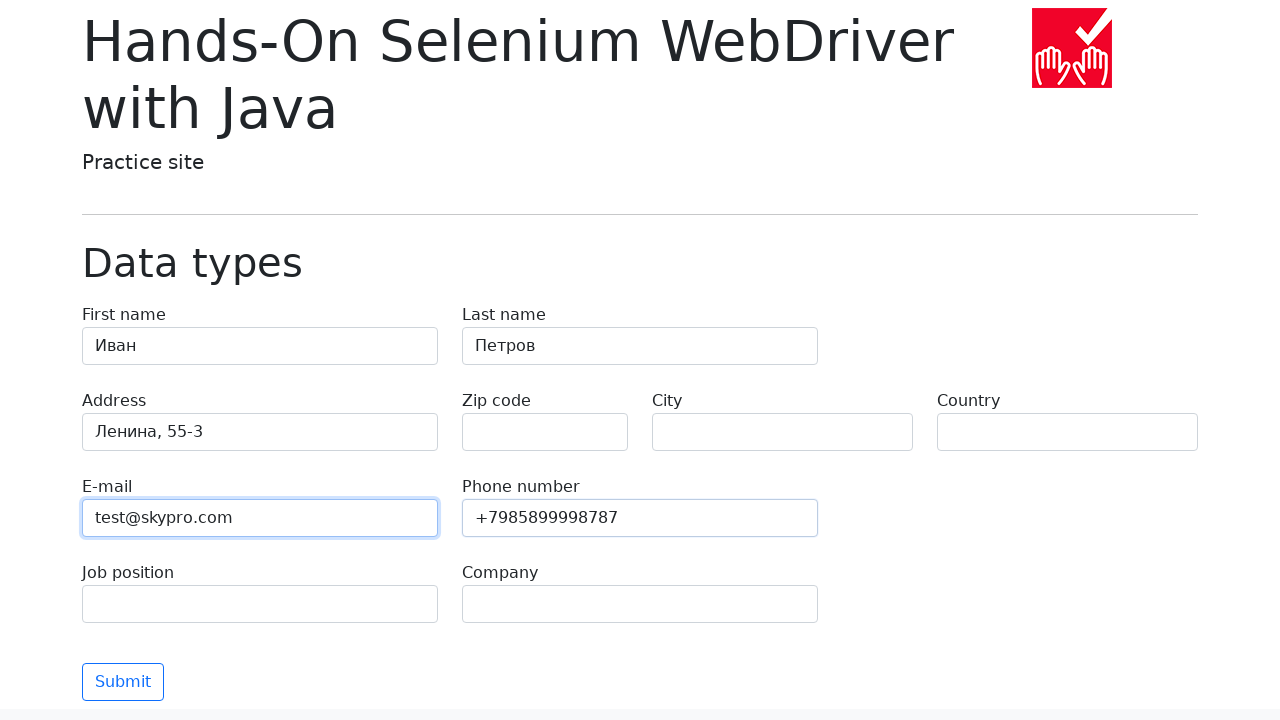

Cleared zip code field, leaving it empty on input[name='zip-code']
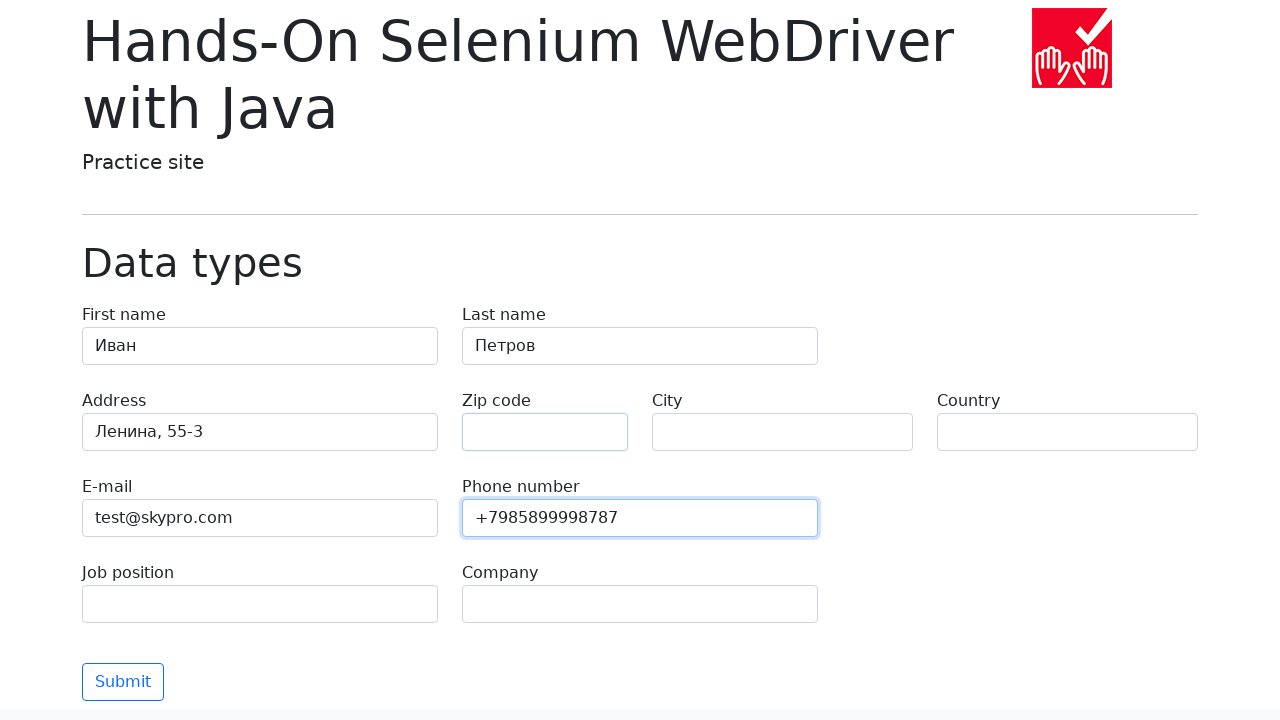

Filled city field with 'Москва' on input[name='city']
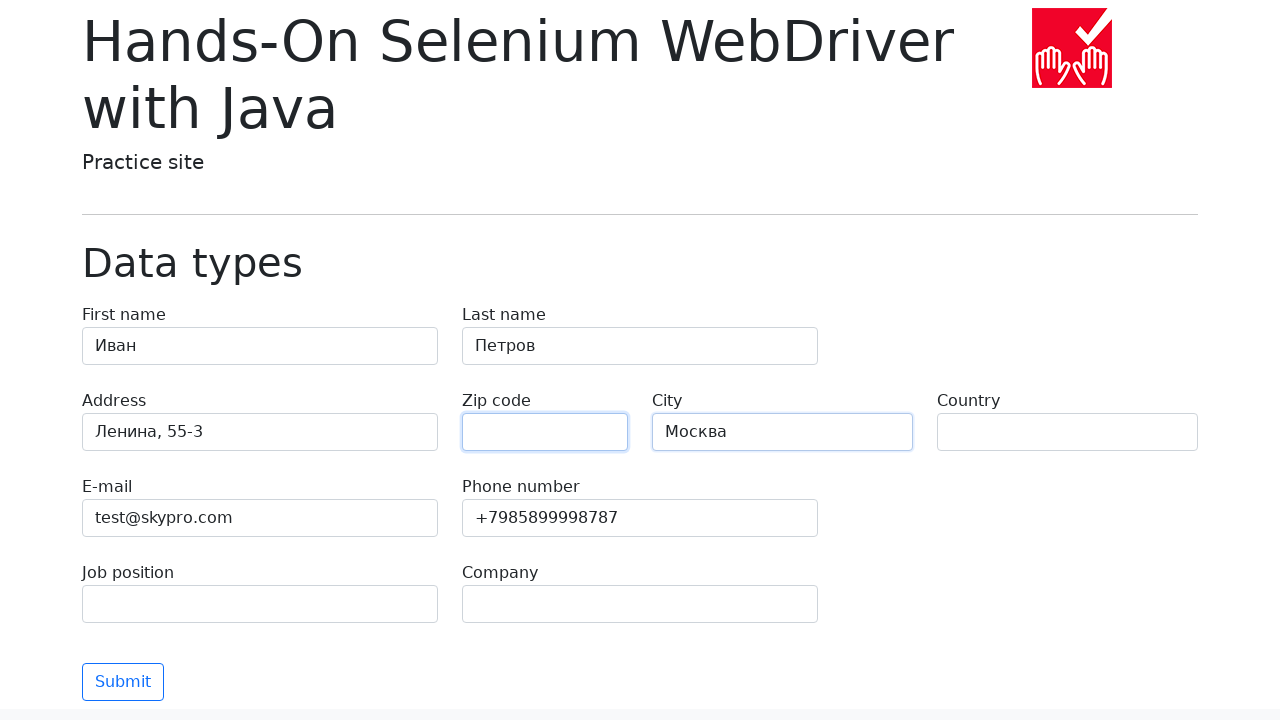

Filled country field with 'Россия' on input[name='country']
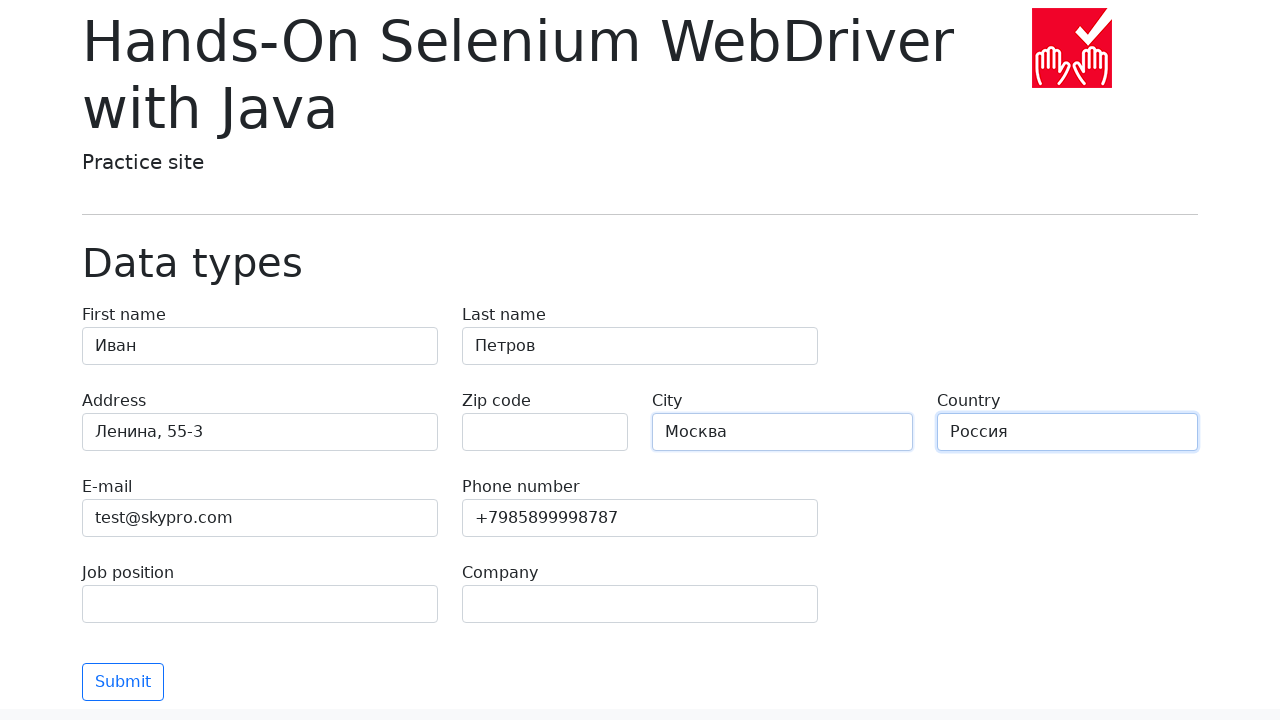

Filled job position field with 'QA' on input[name='job-position']
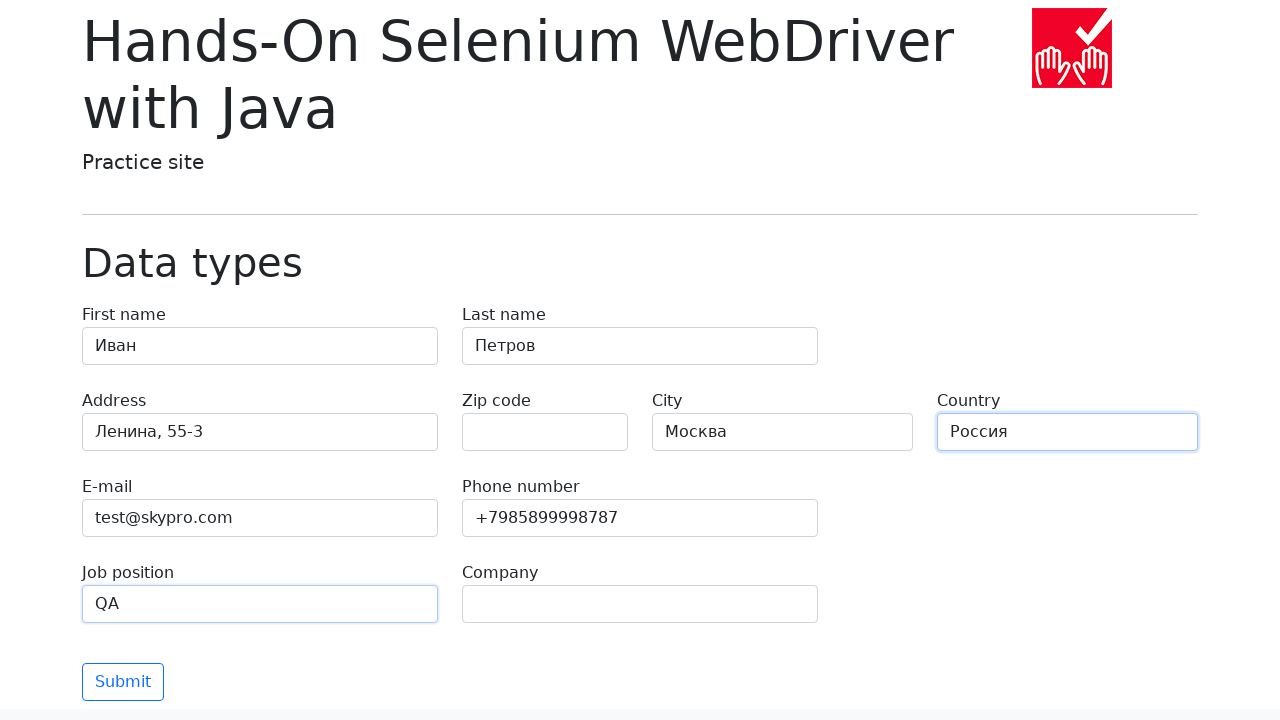

Filled company field with 'SkyPro' on input[name='company']
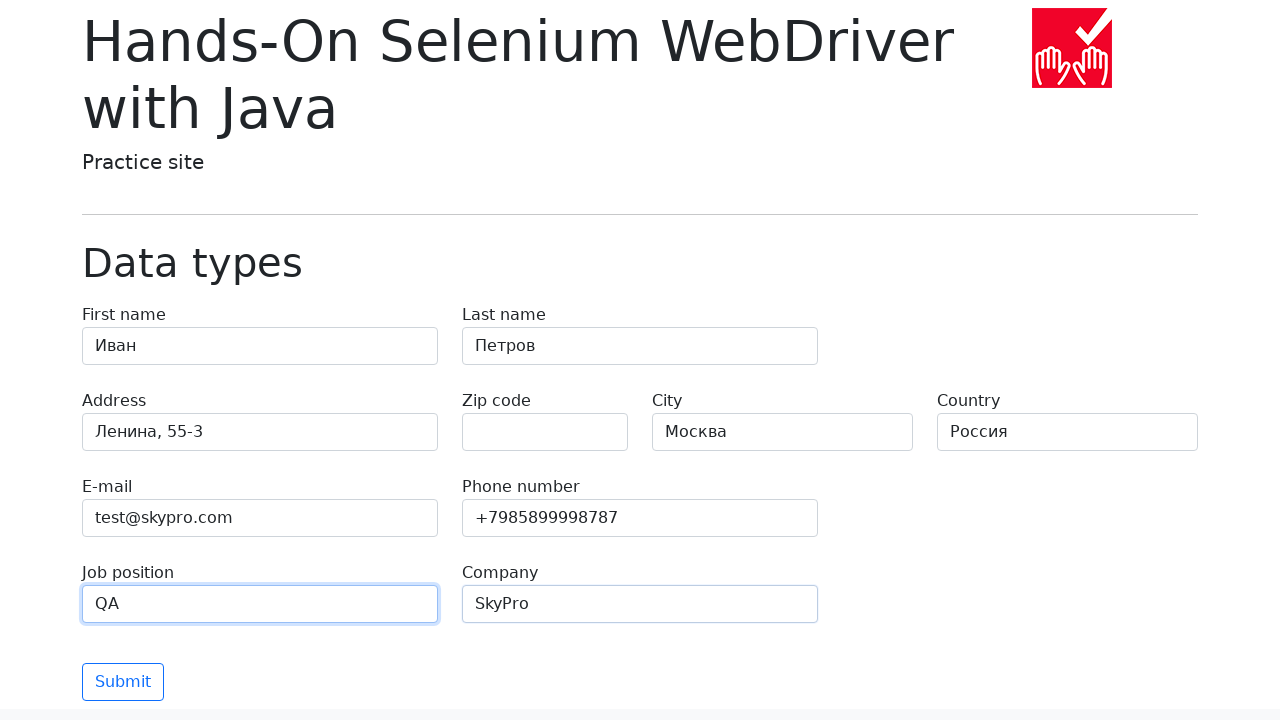

Clicked submit button to submit the form at (123, 682) on button[type='submit']
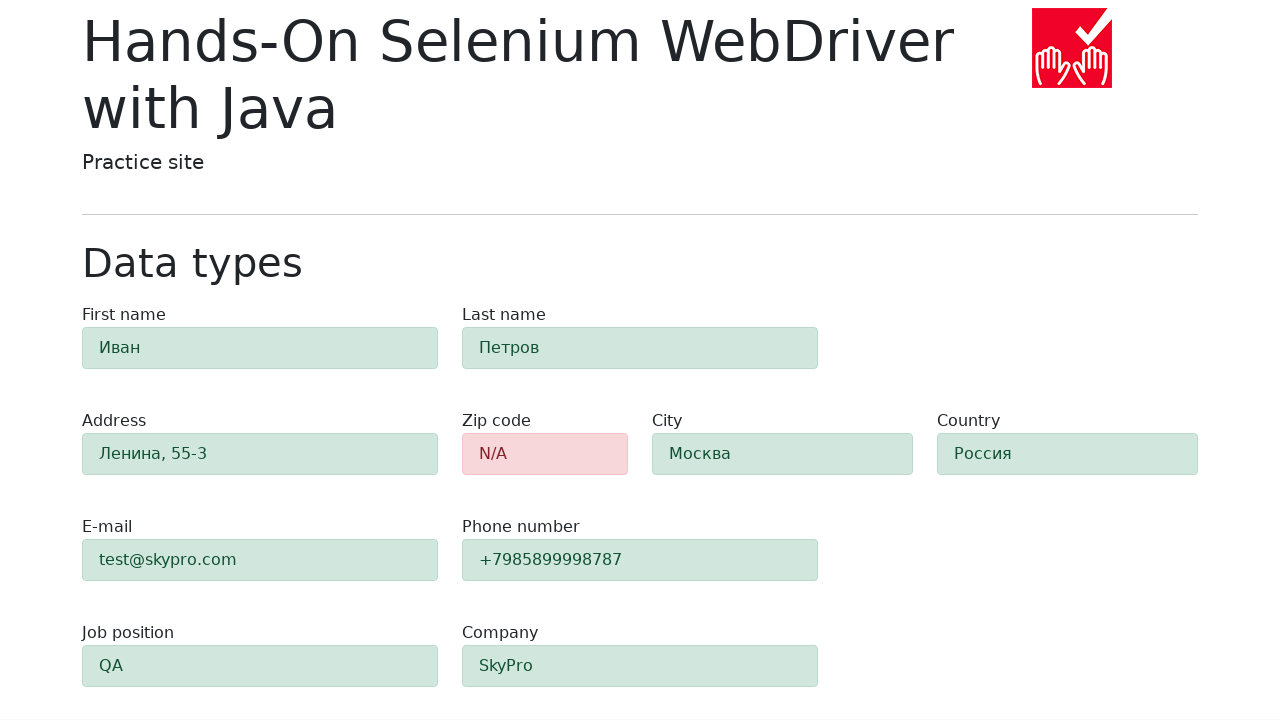

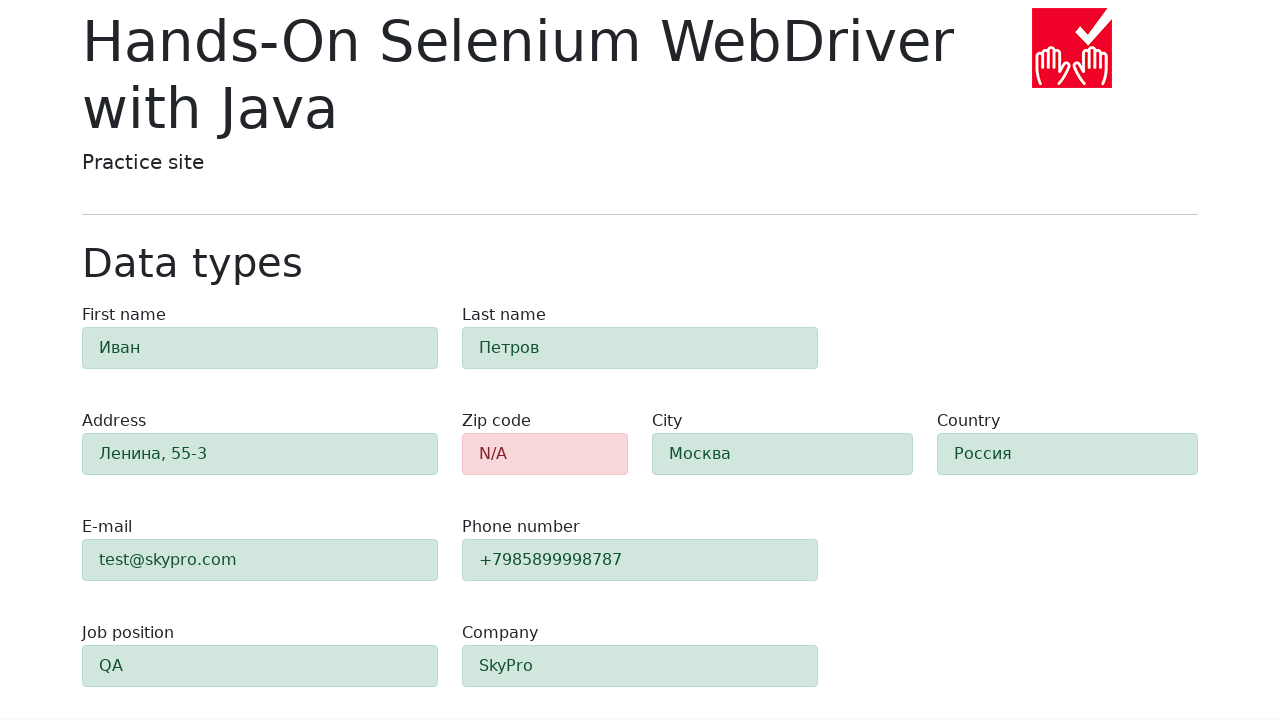